Tests checkbox functionality by verifying default states of two checkboxes, clicking to toggle them, and confirming the state changes

Starting URL: http://the-internet.herokuapp.com/checkboxes

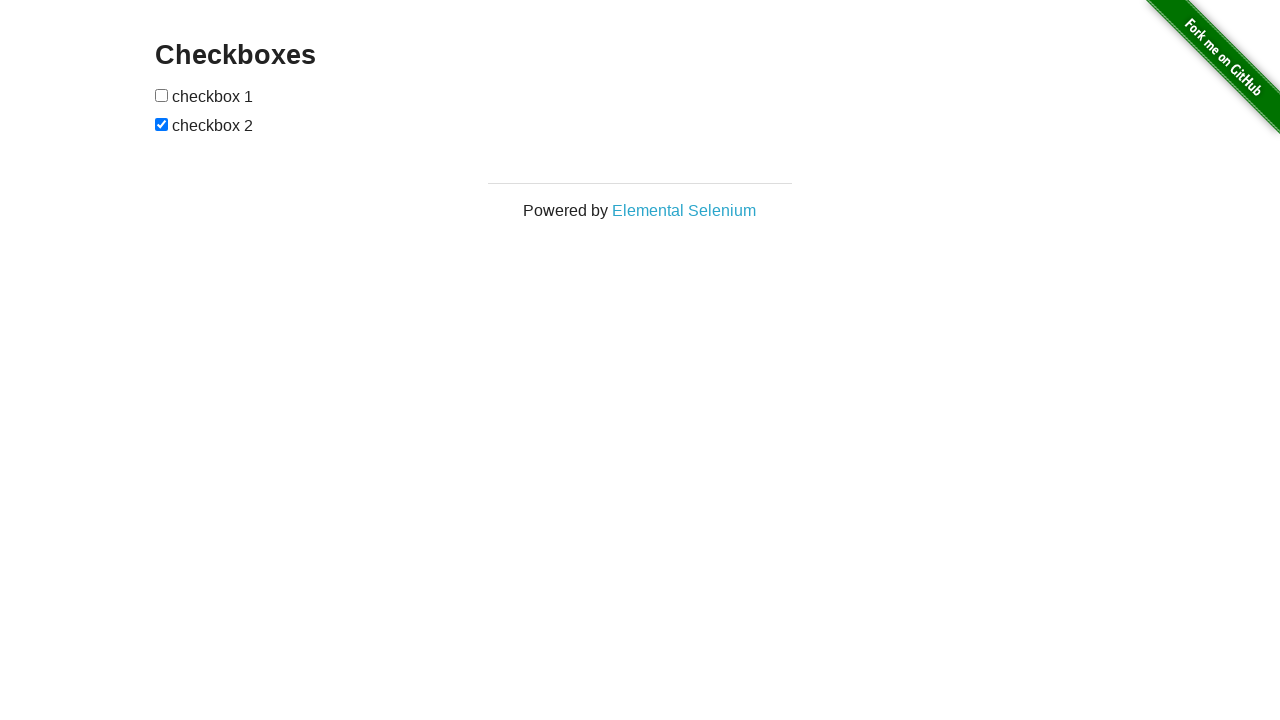

Located first checkbox element
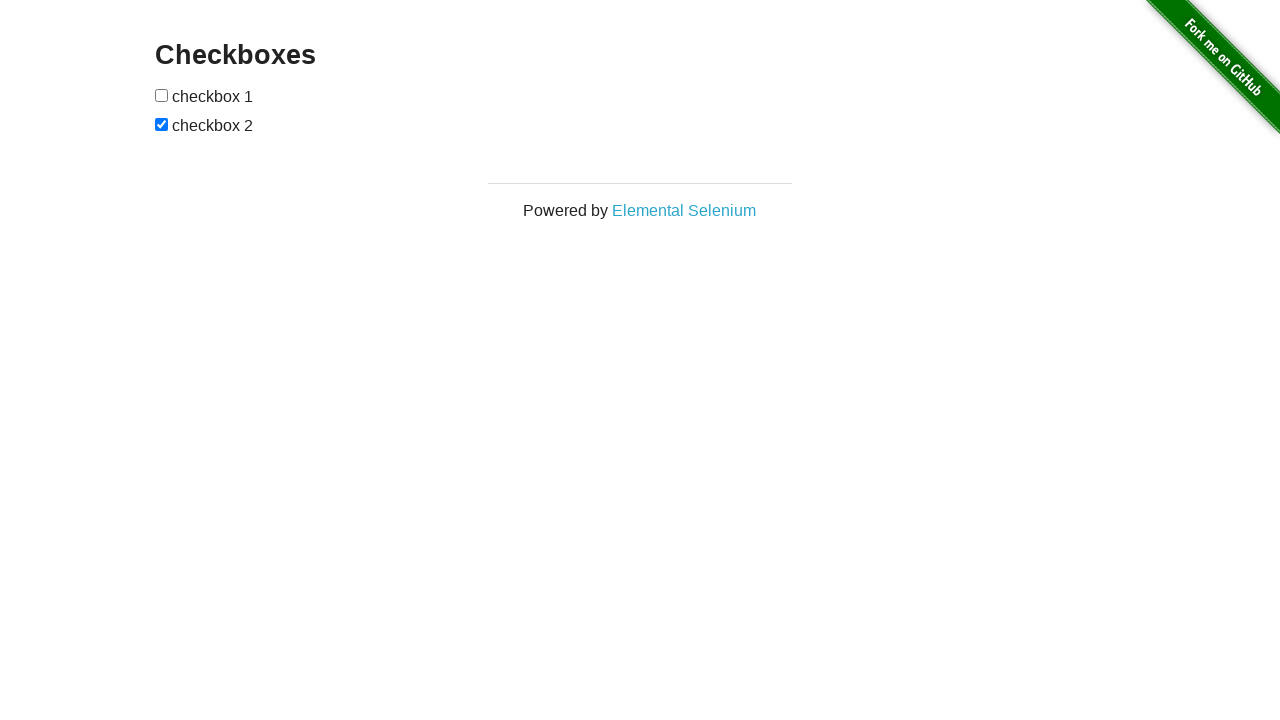

Located second checkbox element
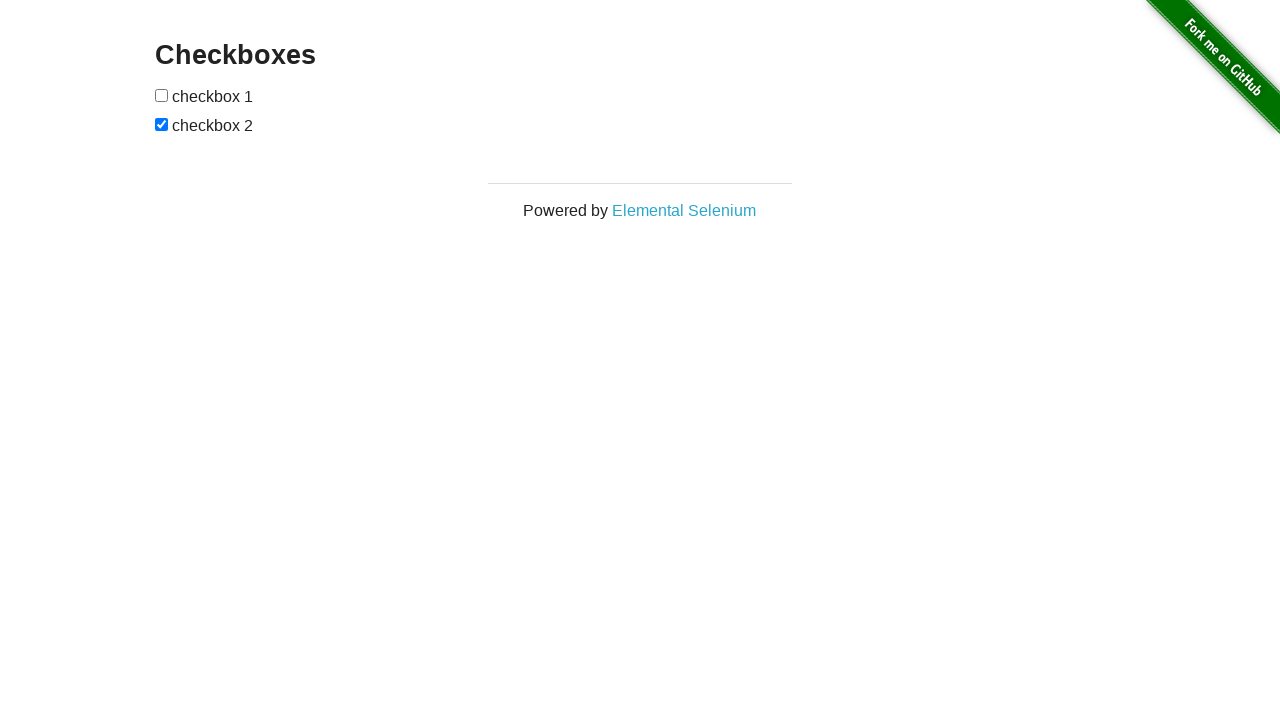

Verified checkbox 1 is NOT selected by default
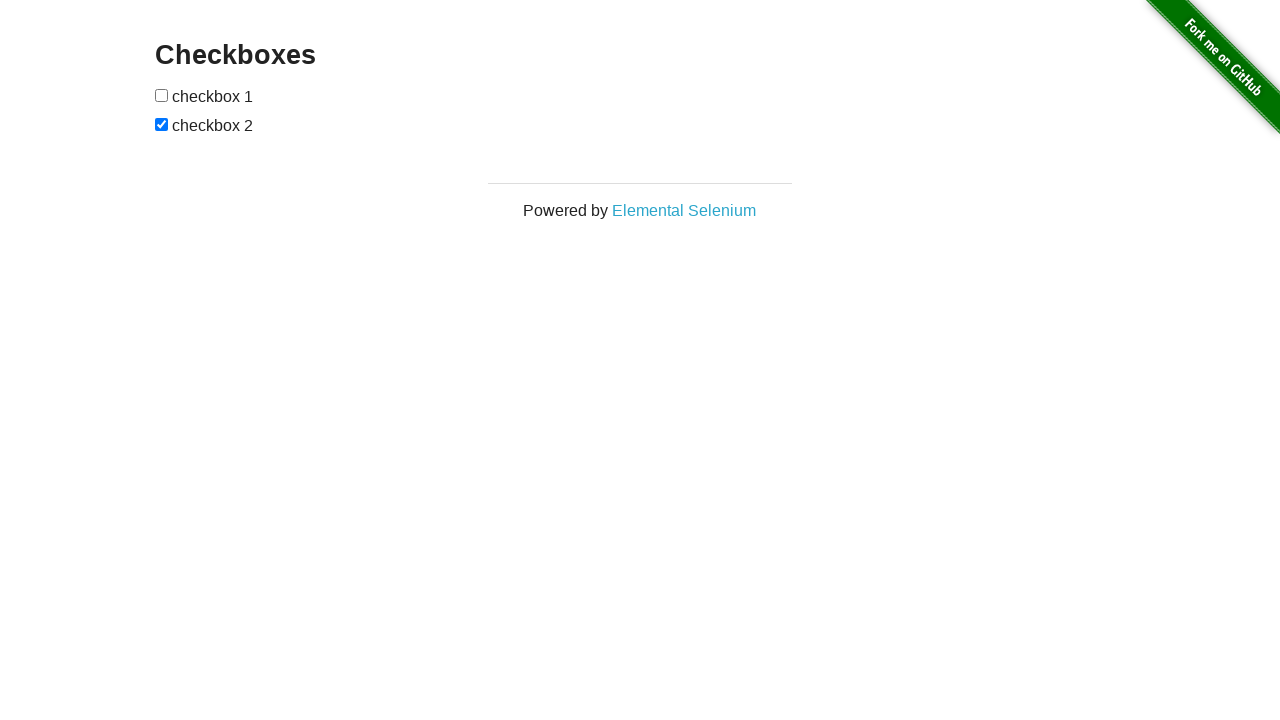

Verified checkbox 2 IS selected by default
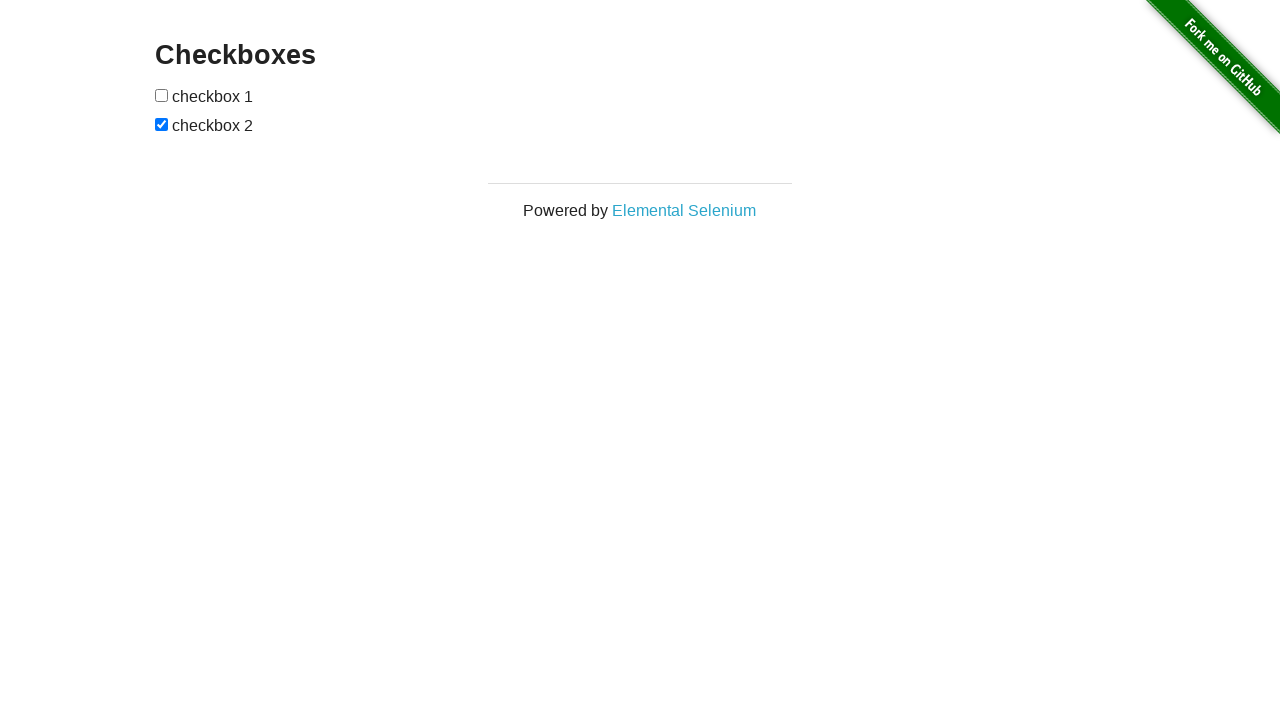

Clicked checkbox 1 to select it at (162, 95) on input[type='checkbox'] >> nth=0
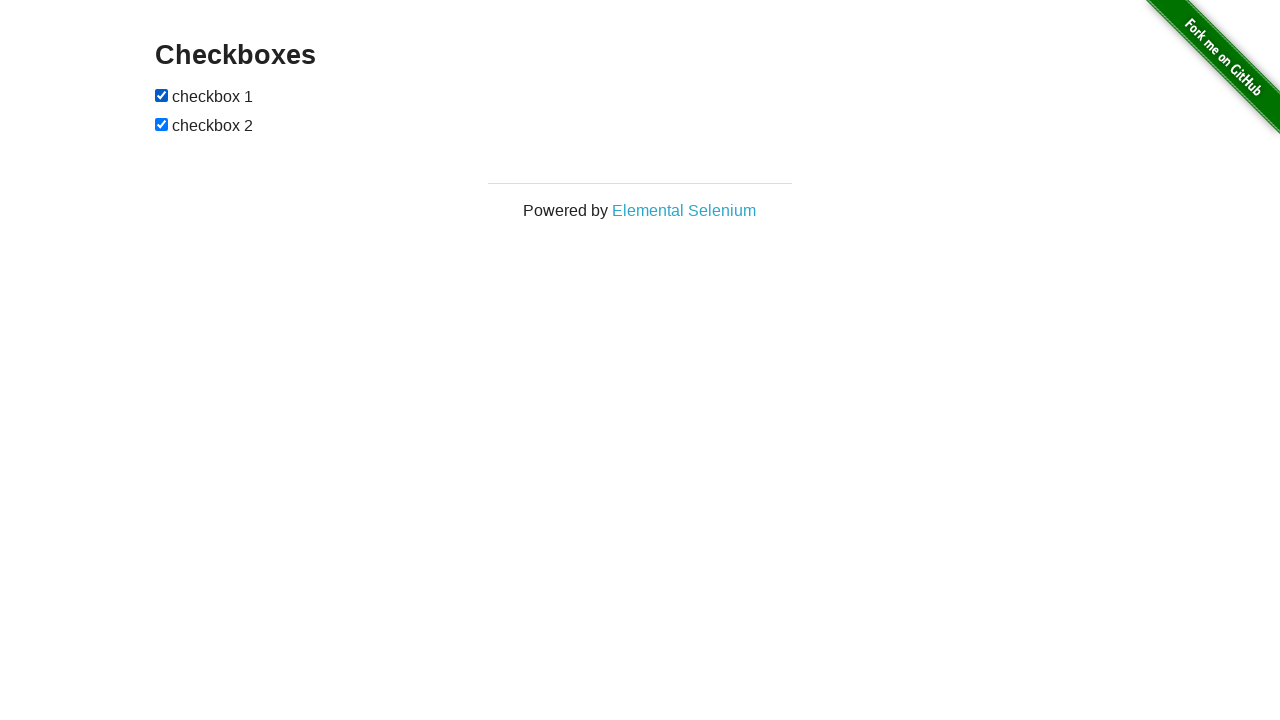

Clicked checkbox 2 to deselect it at (162, 124) on input[type='checkbox'] >> nth=1
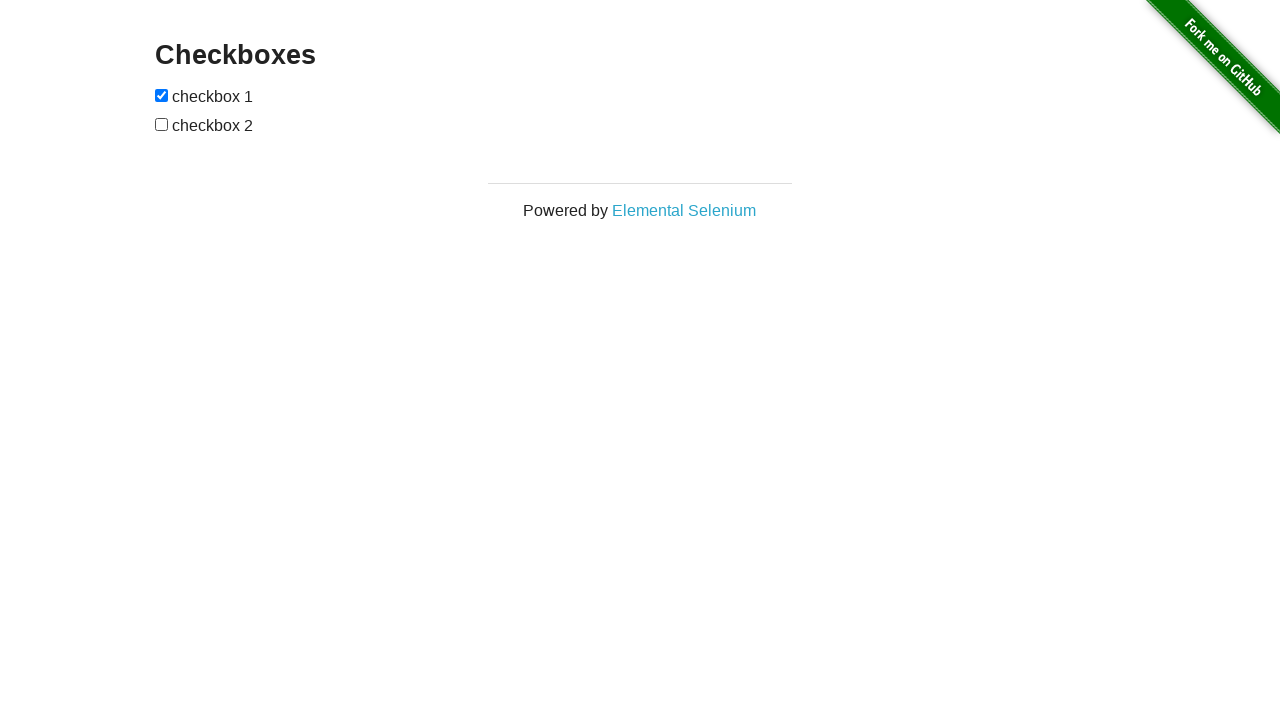

Confirmed checkbox 1 is now SELECTED after clicking
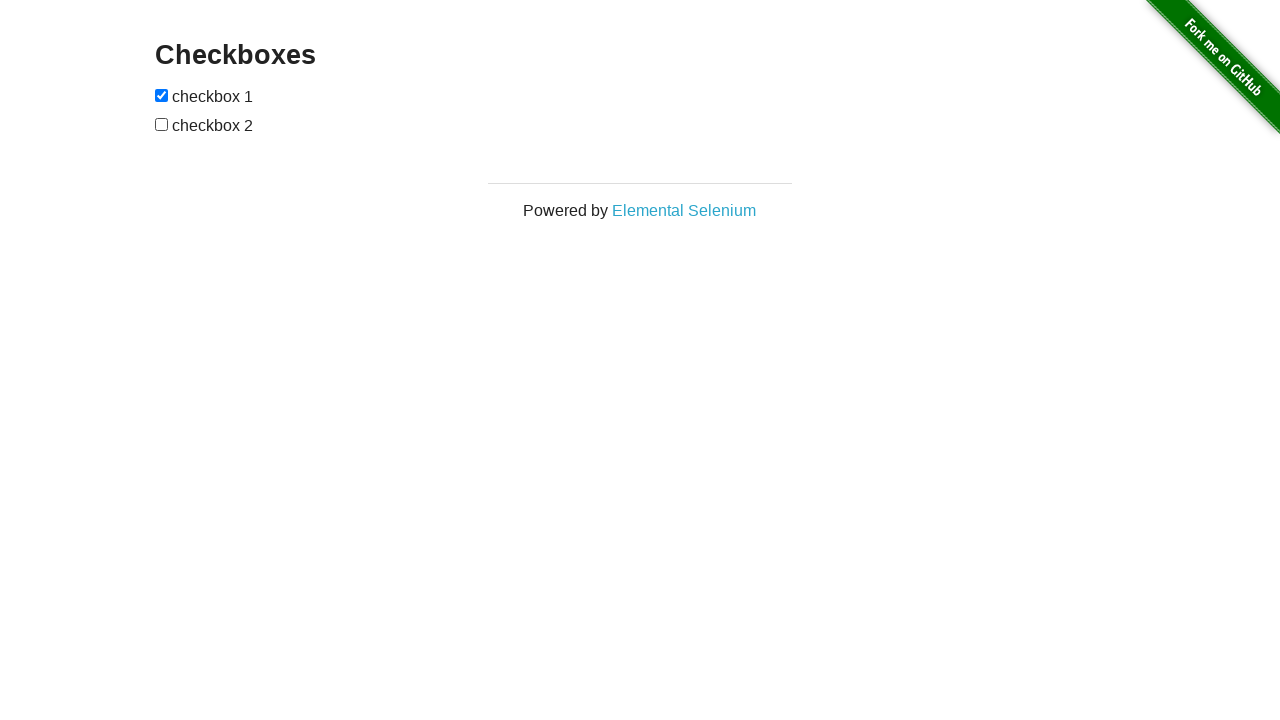

Confirmed checkbox 2 is now NOT selected after clicking
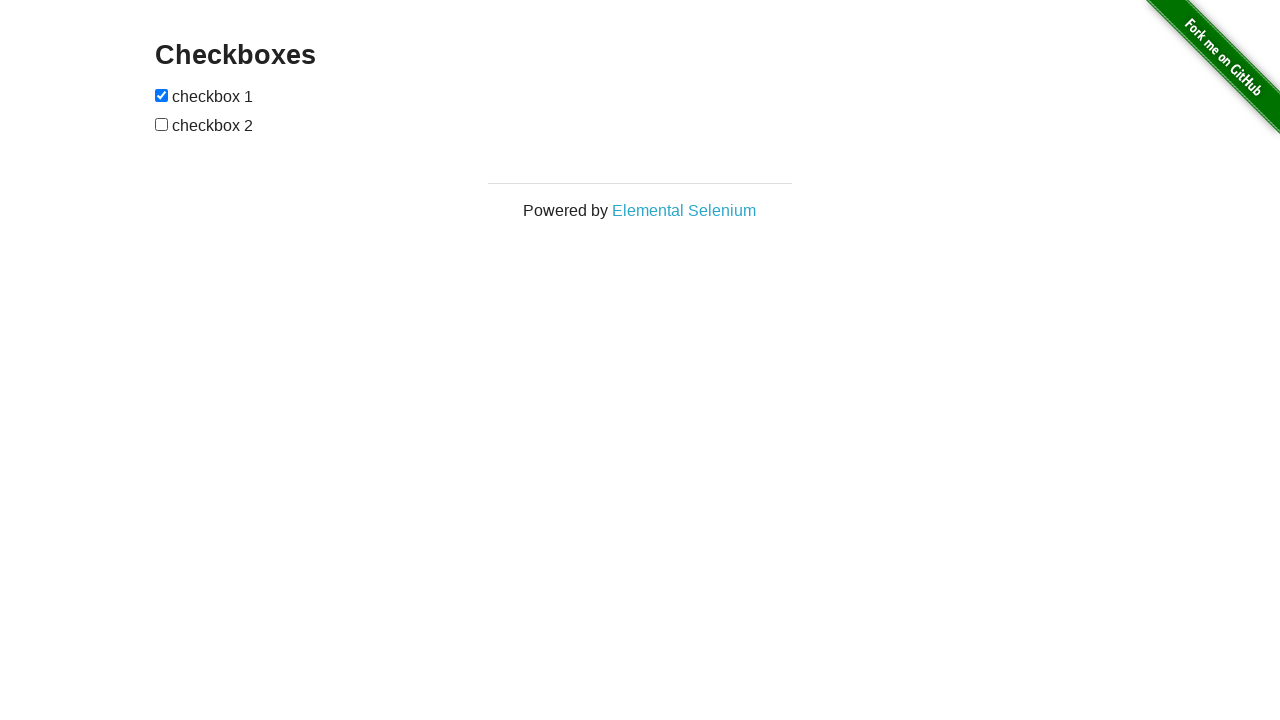

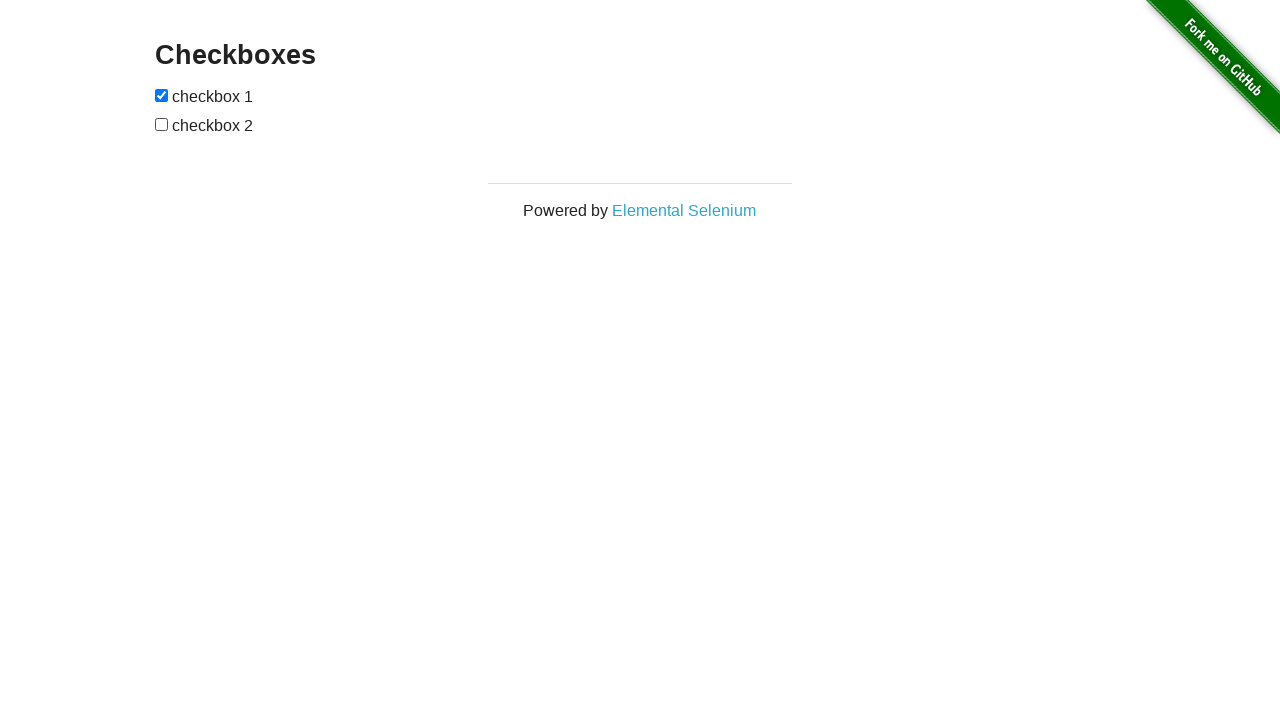